Tests slider manipulation by moving the slider handle from its initial position to the right, then back to the left using mouse drag operations.

Starting URL: https://jqueryui.com/resources/demos/slider/default.html

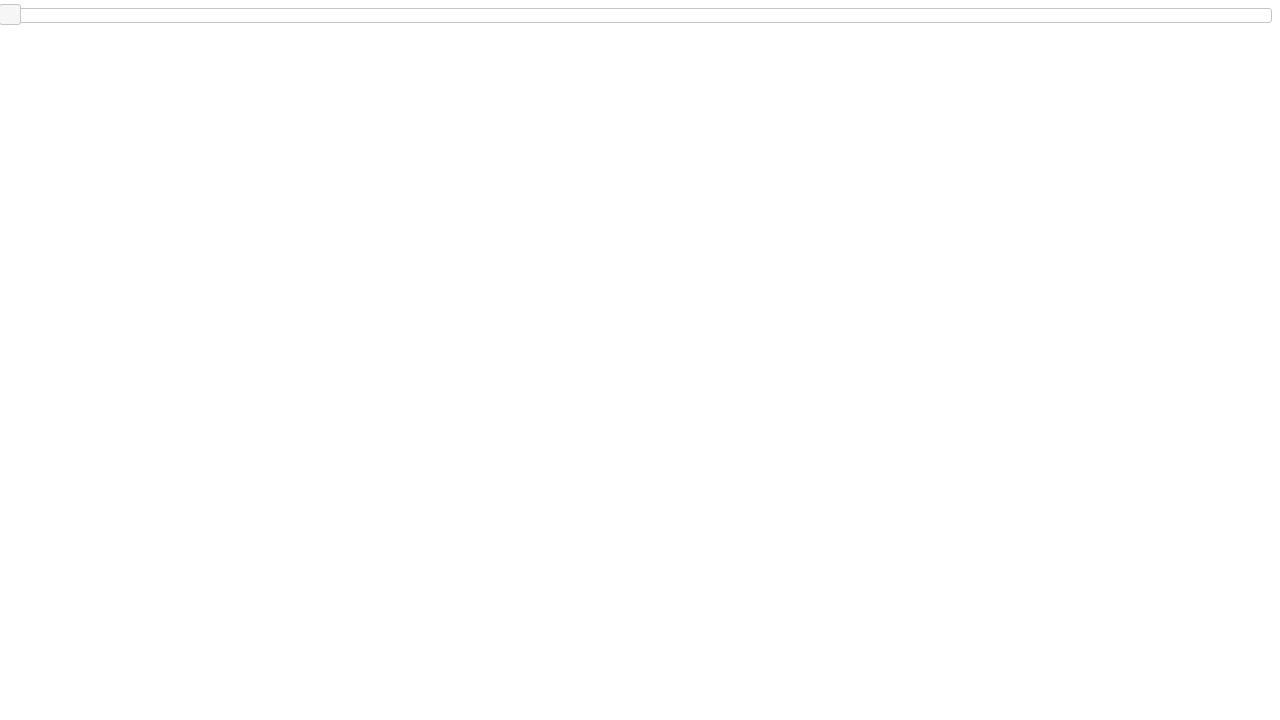

Located the slider handle element
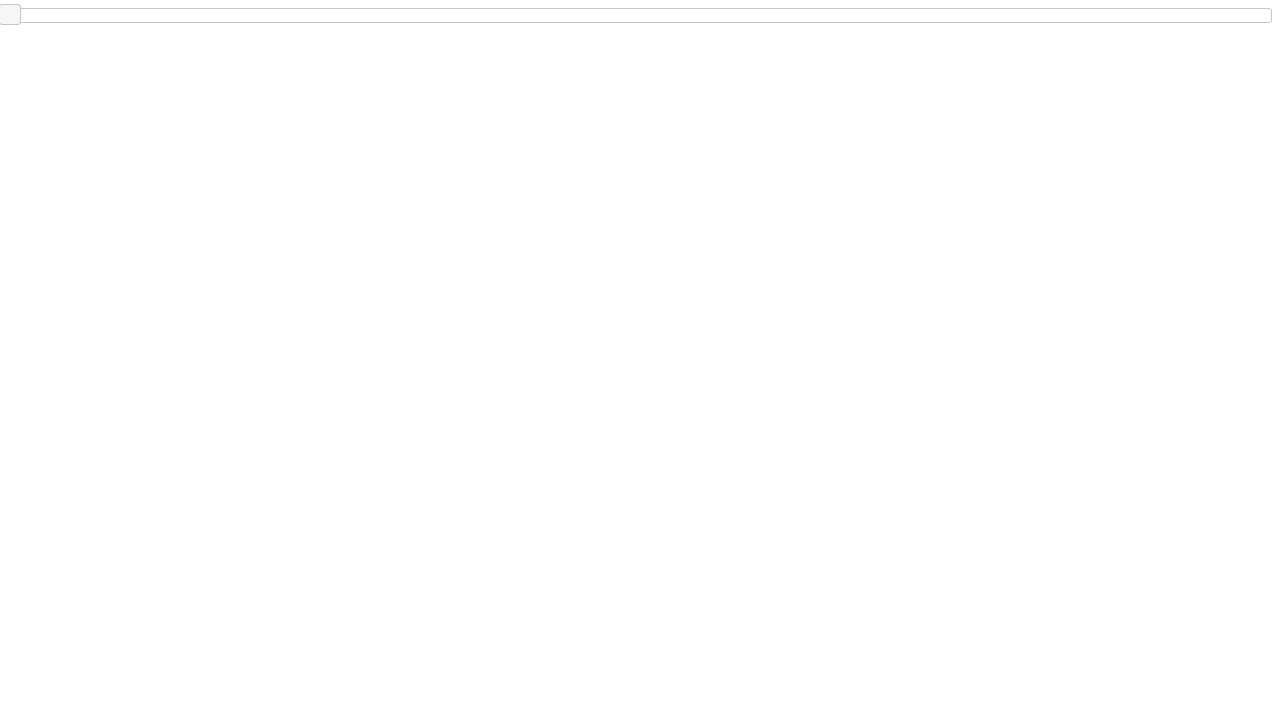

Retrieved bounding box of slider handle
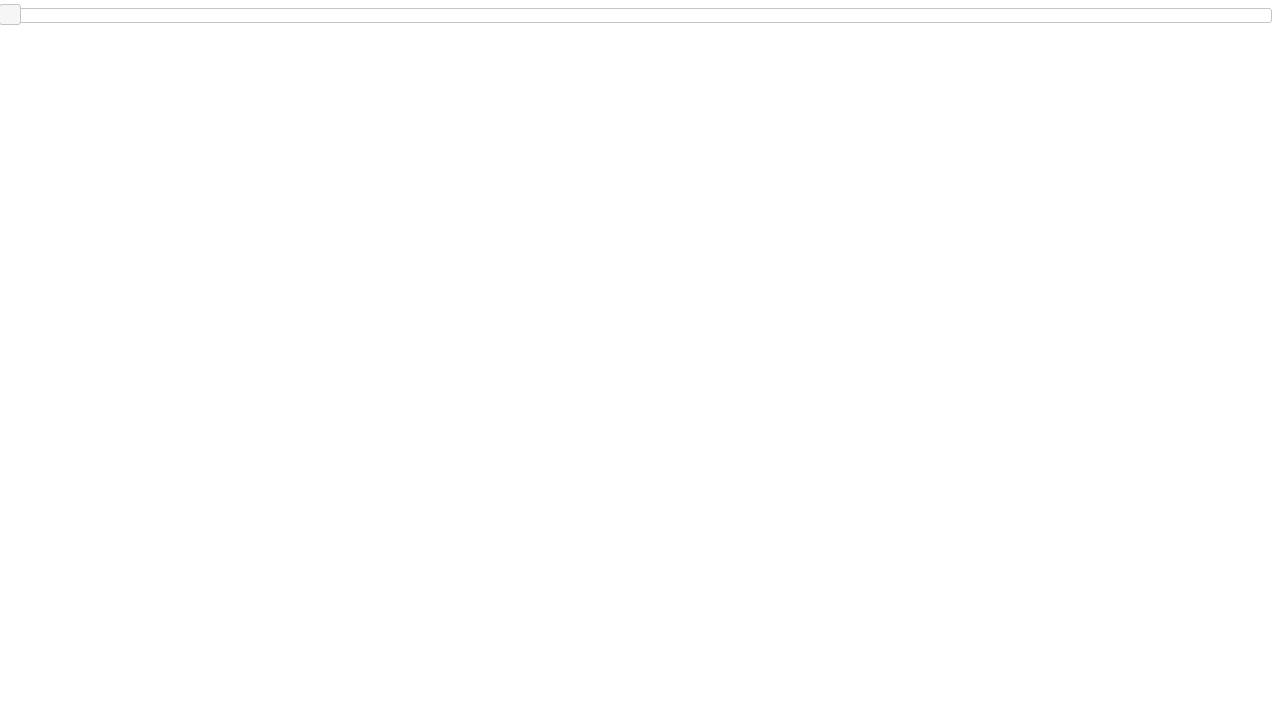

Calculated center position of slider handle
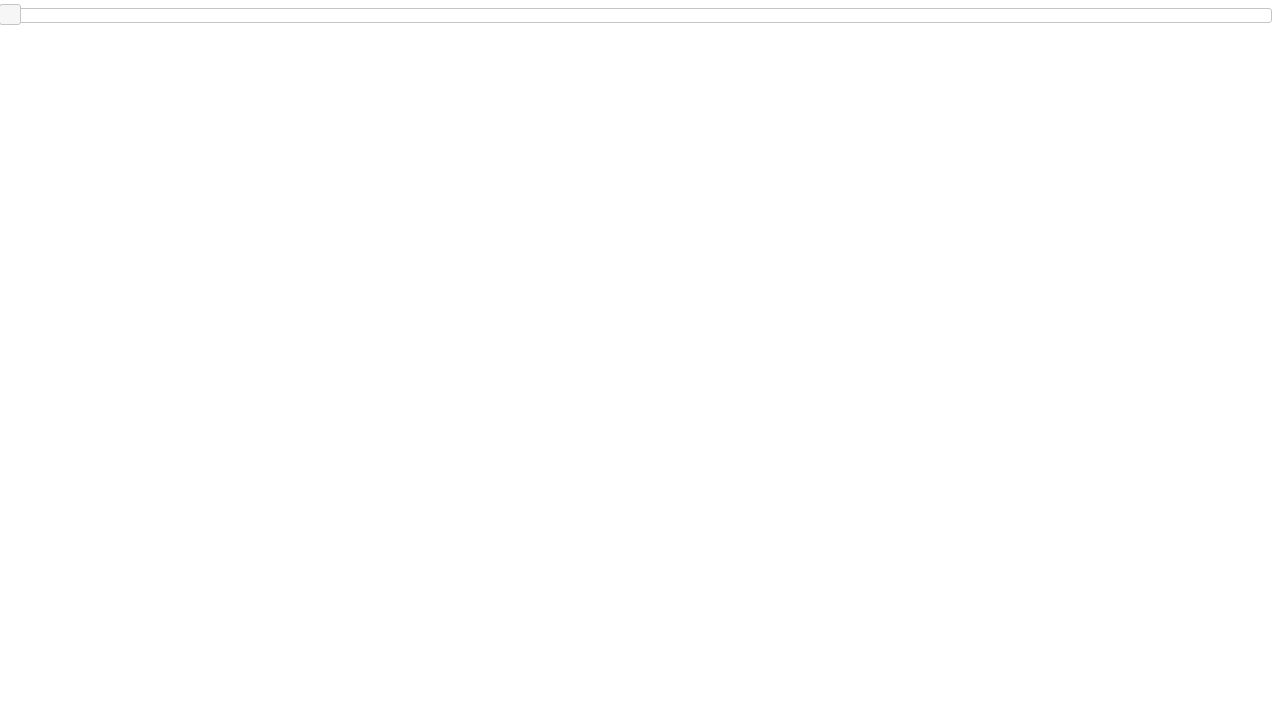

Moved mouse to slider handle center position at (10, 15)
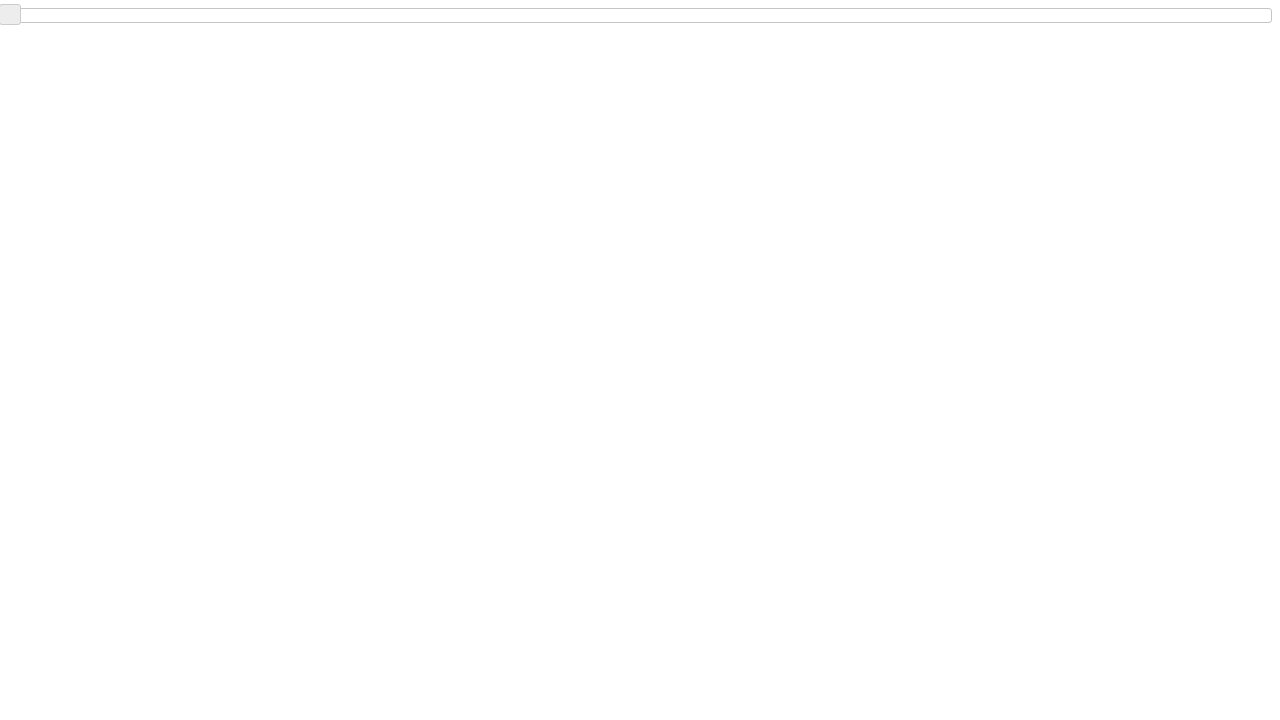

Pressed mouse button down on slider handle at (10, 15)
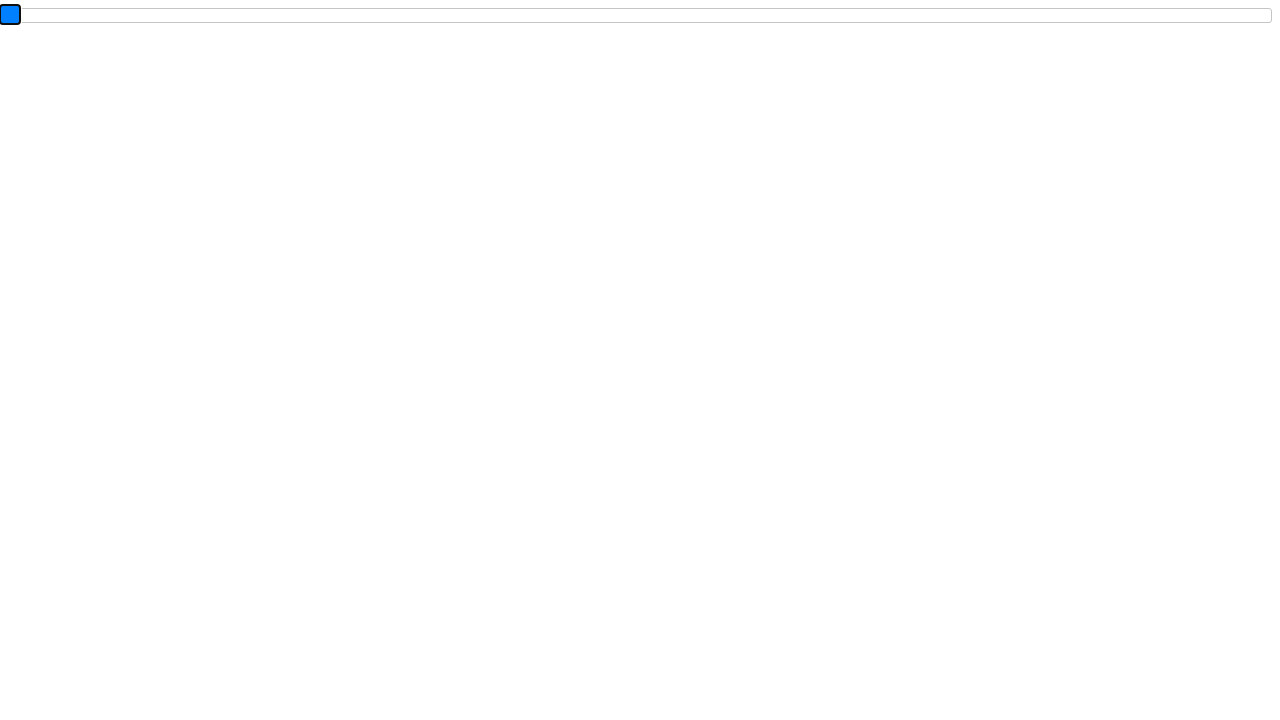

Dragged slider handle 300 pixels to the right at (310, 15)
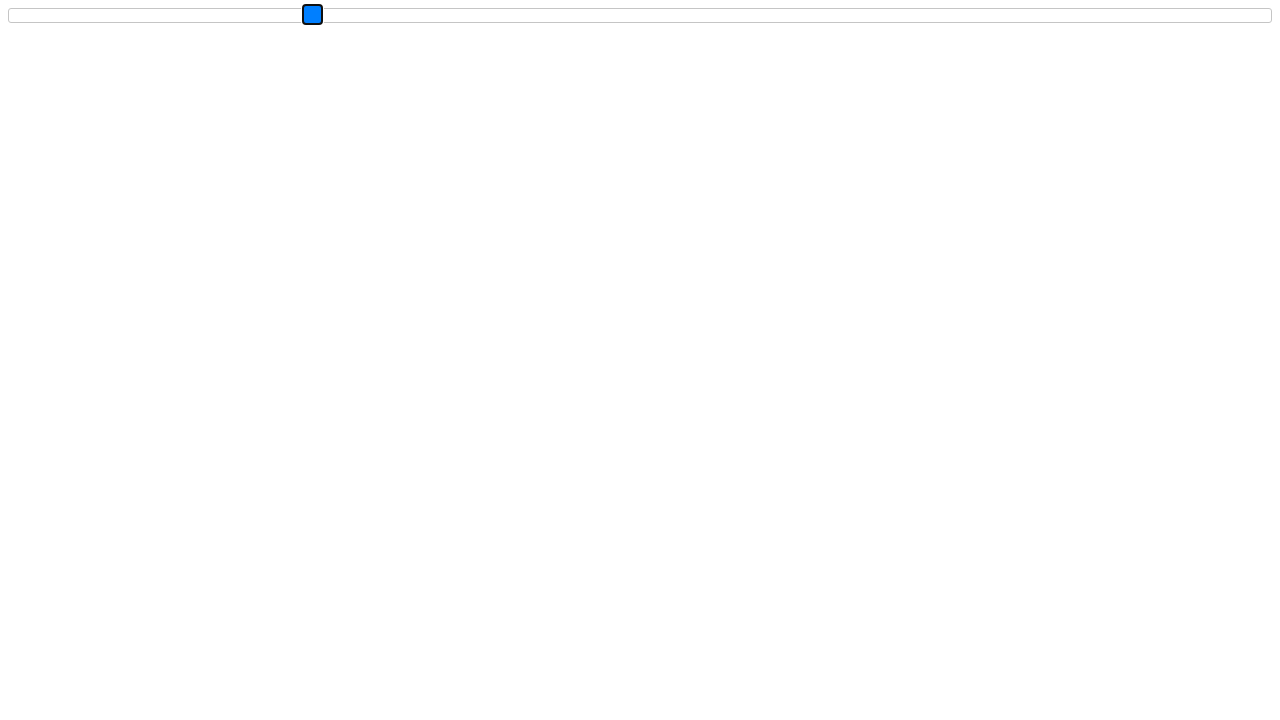

Released mouse button after dragging slider right at (310, 15)
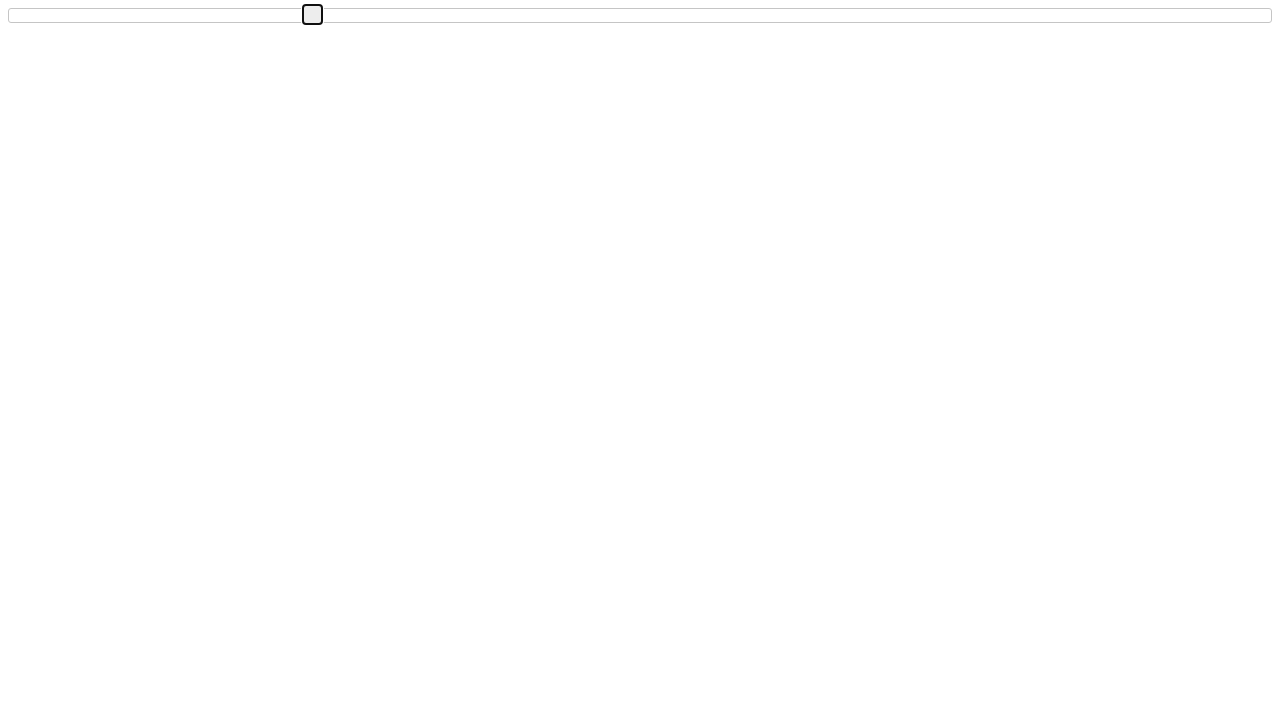

Pressed mouse button down on slider handle to move left at (310, 15)
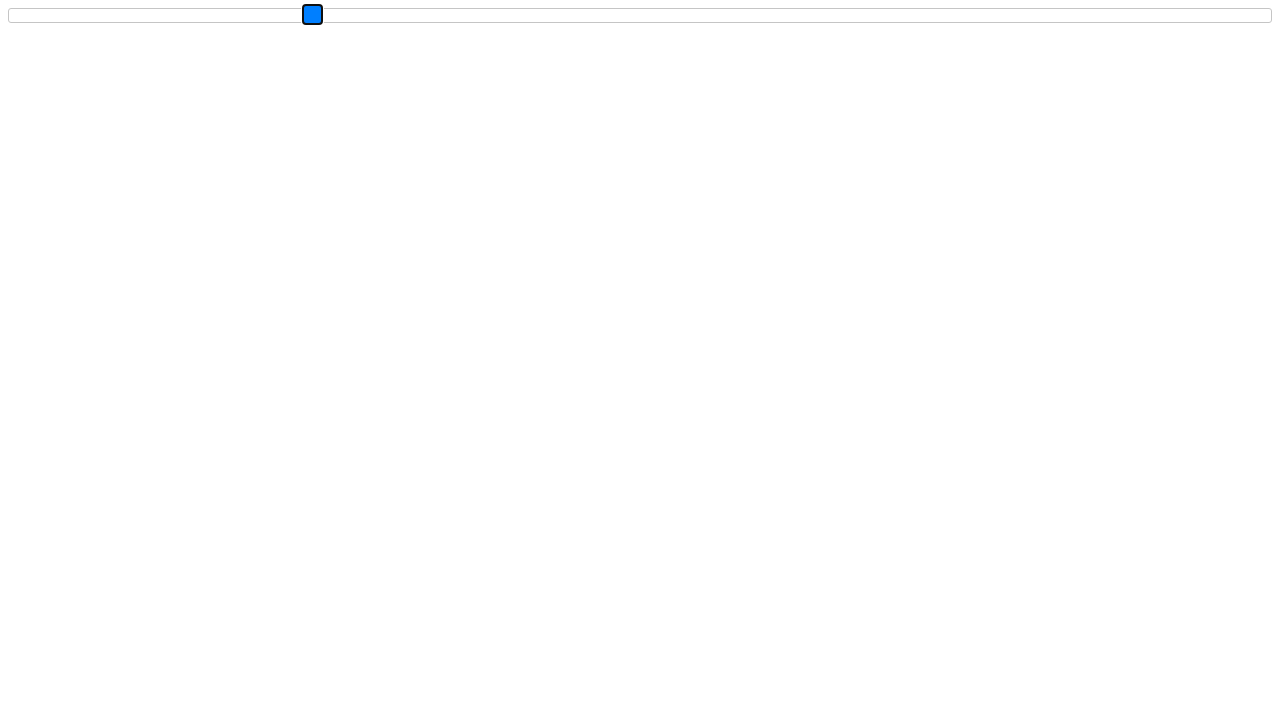

Dragged slider handle 100 pixels to the left at (110, 15)
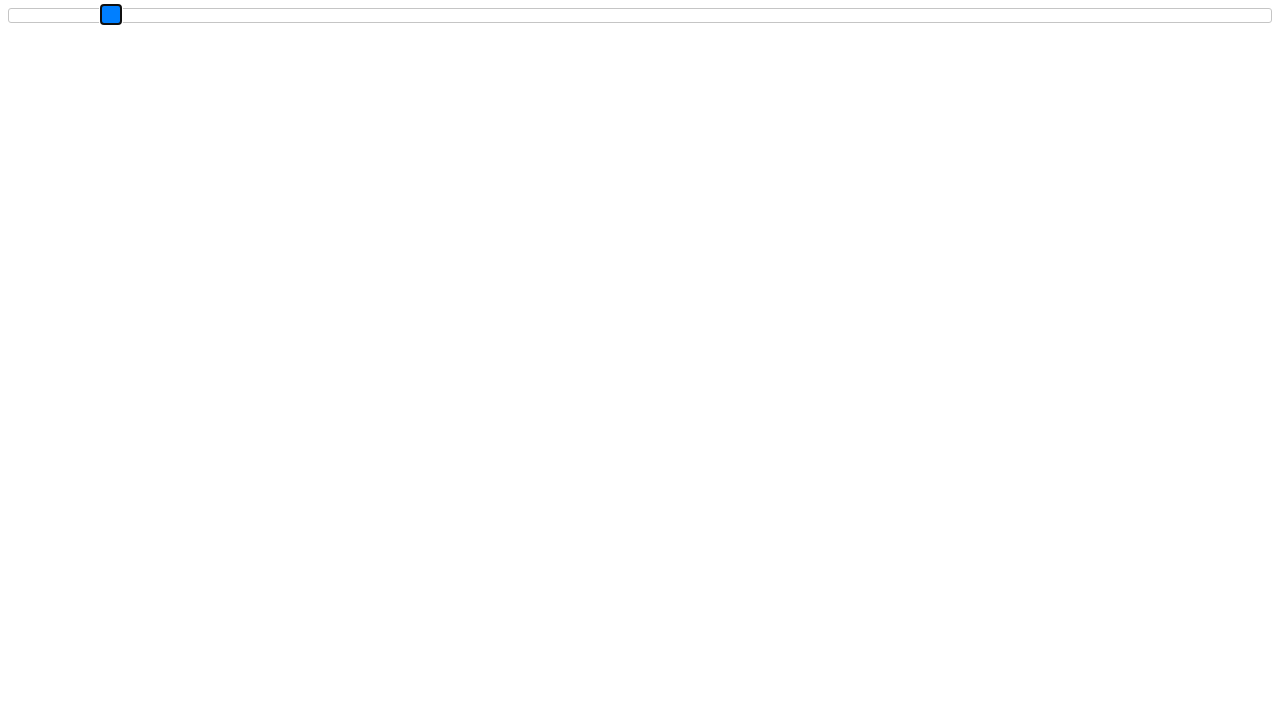

Released mouse button after dragging slider left at (110, 15)
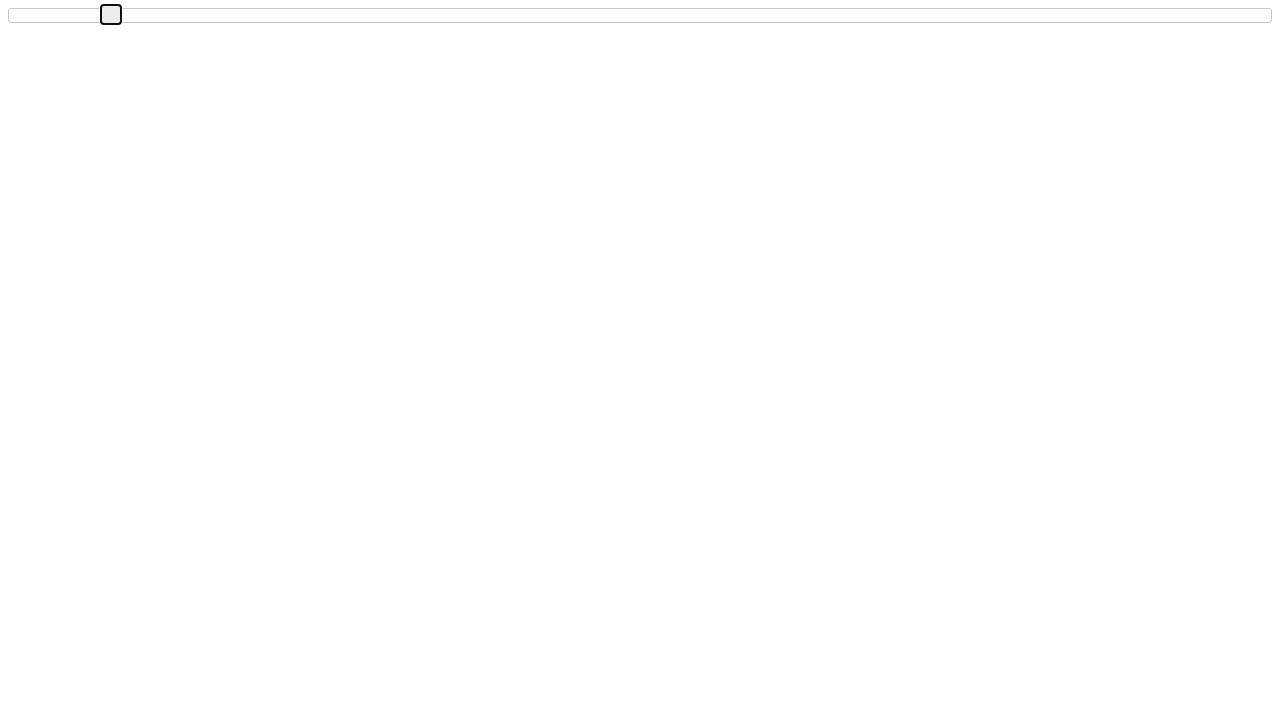

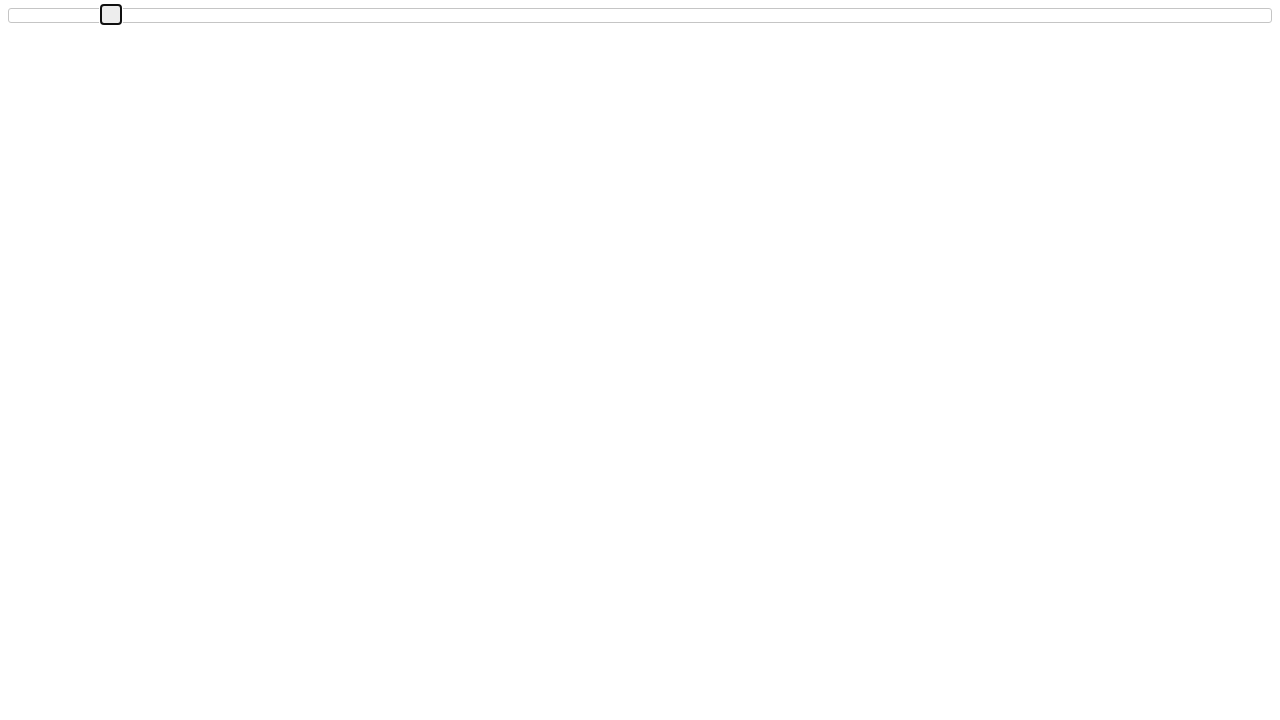